Tests file upload functionality by selecting a file and clicking the upload button, then verifying the success message

Starting URL: https://the-internet.herokuapp.com/upload

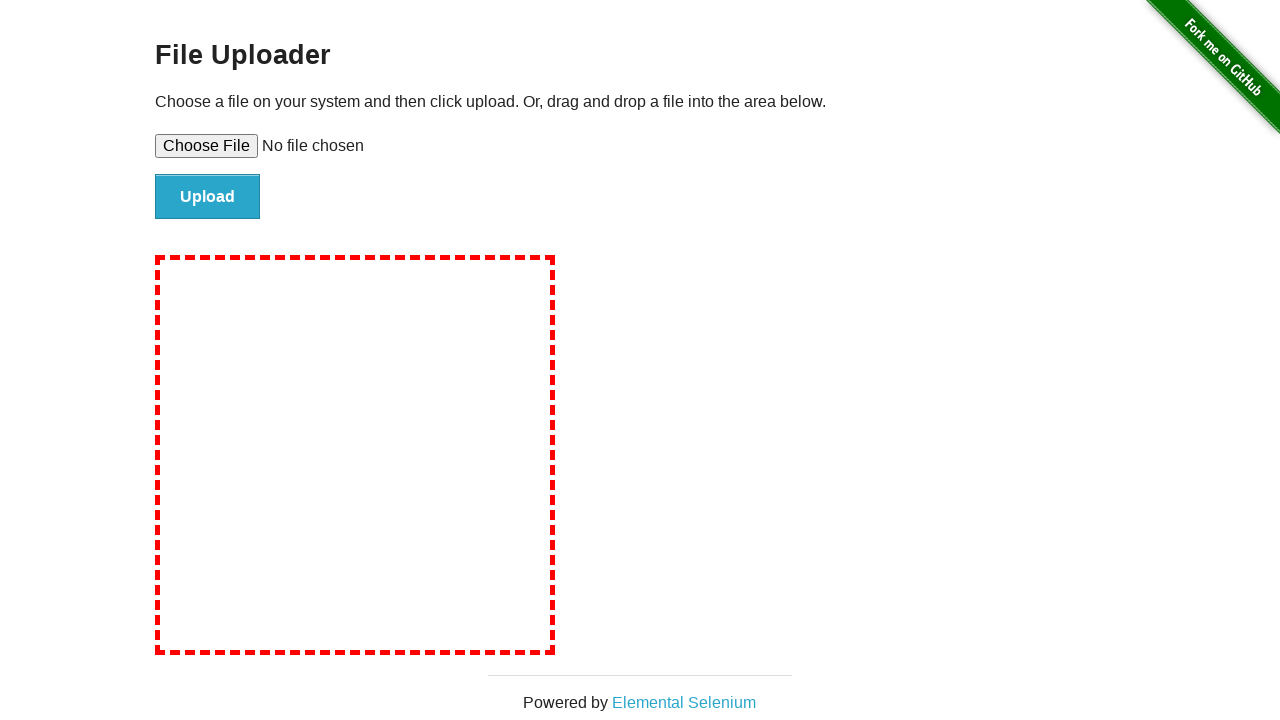

Selected file for upload using file input element
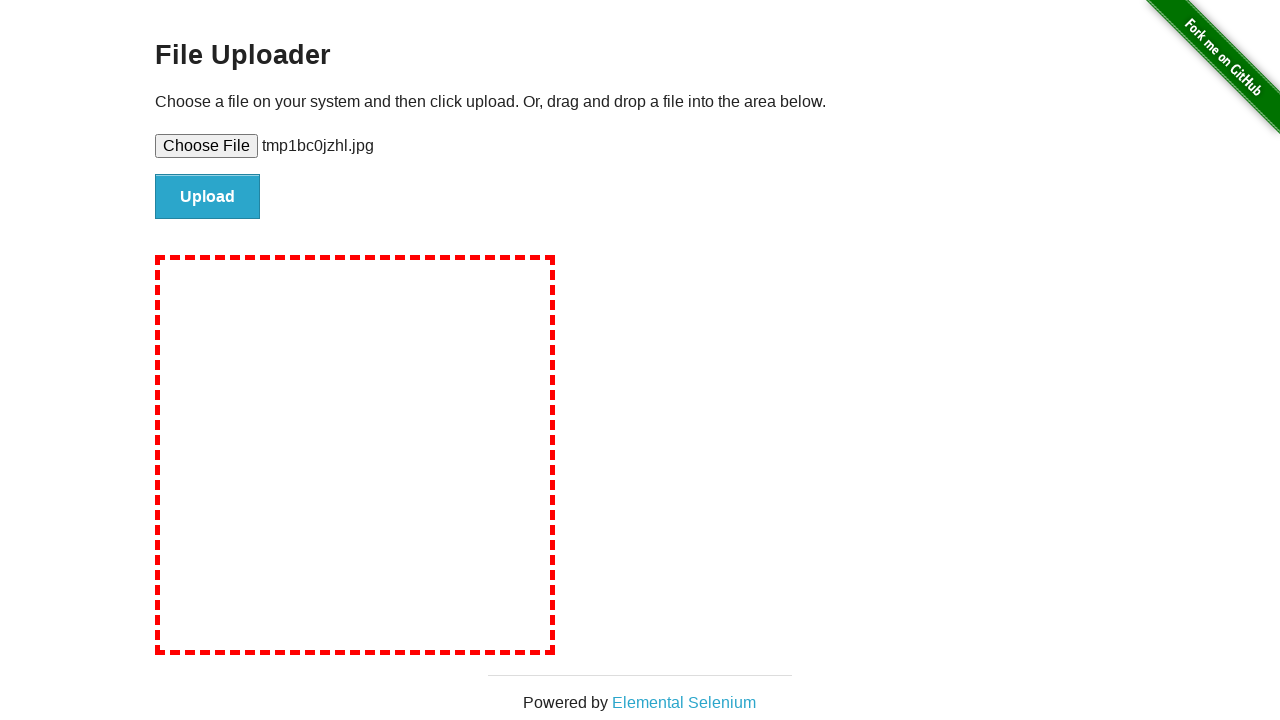

Clicked upload button to submit file at (208, 197) on #file-submit
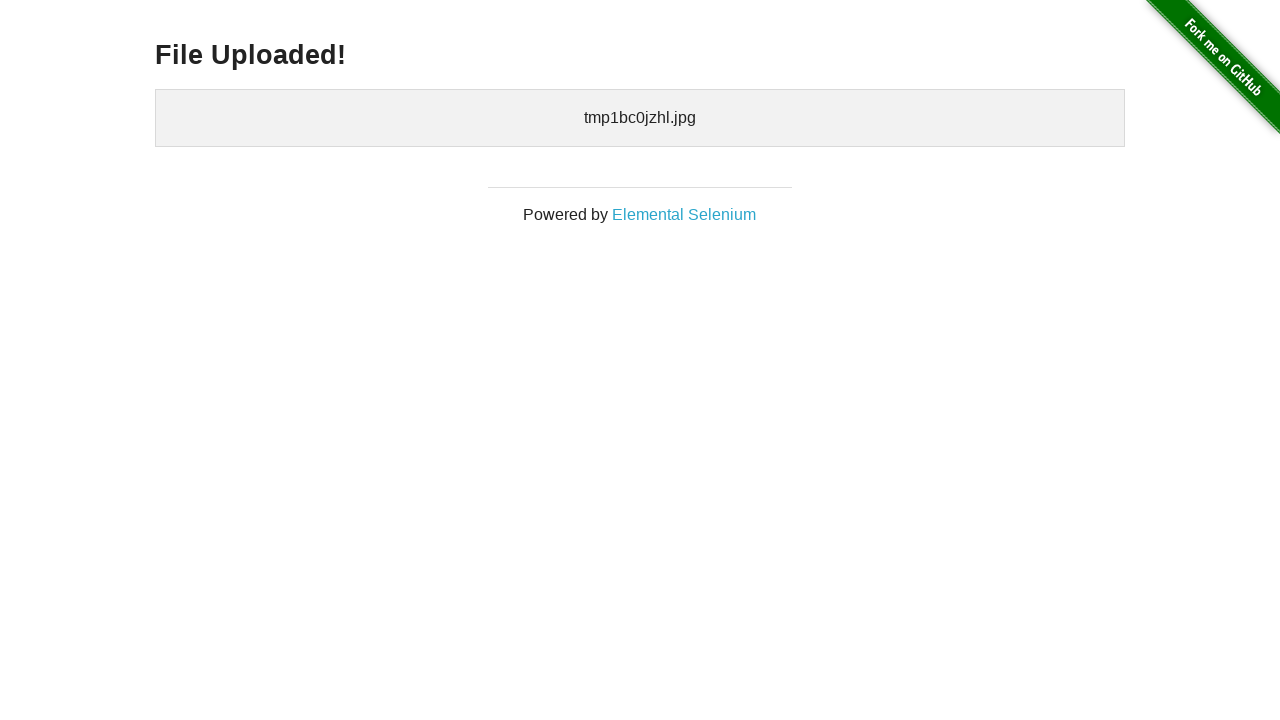

Success message appeared confirming file upload
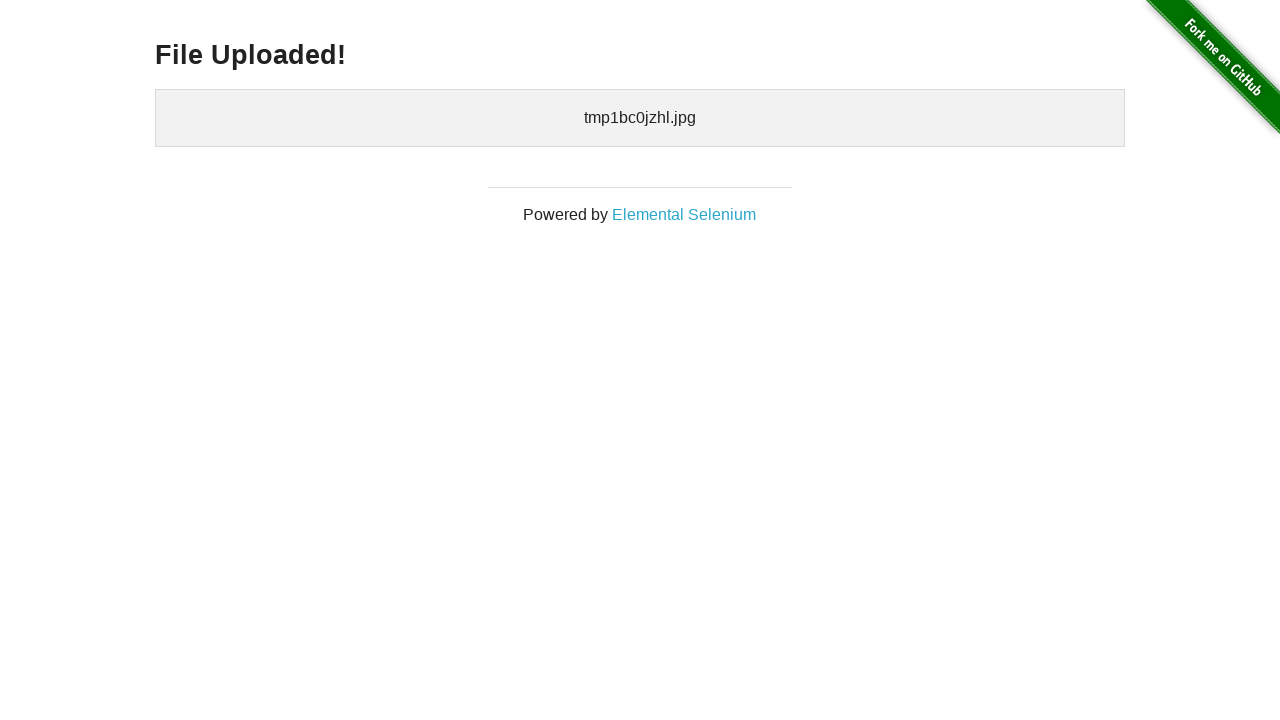

Cleaned up temporary file
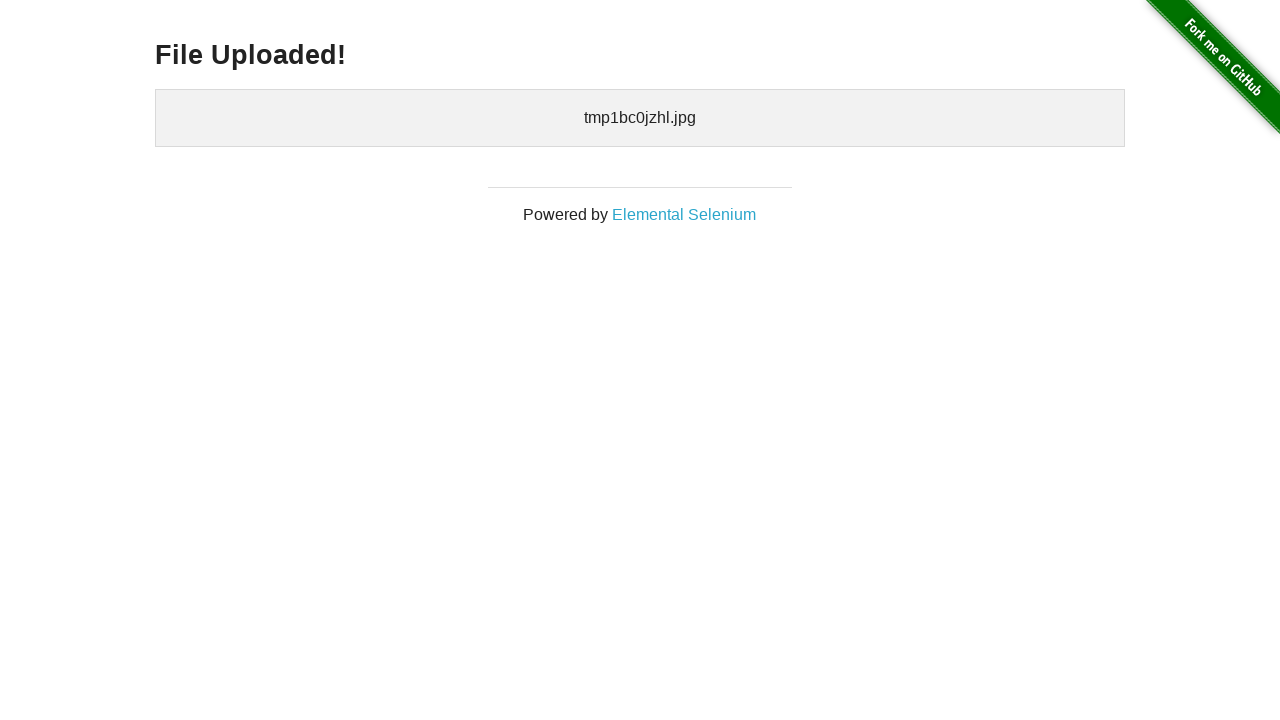

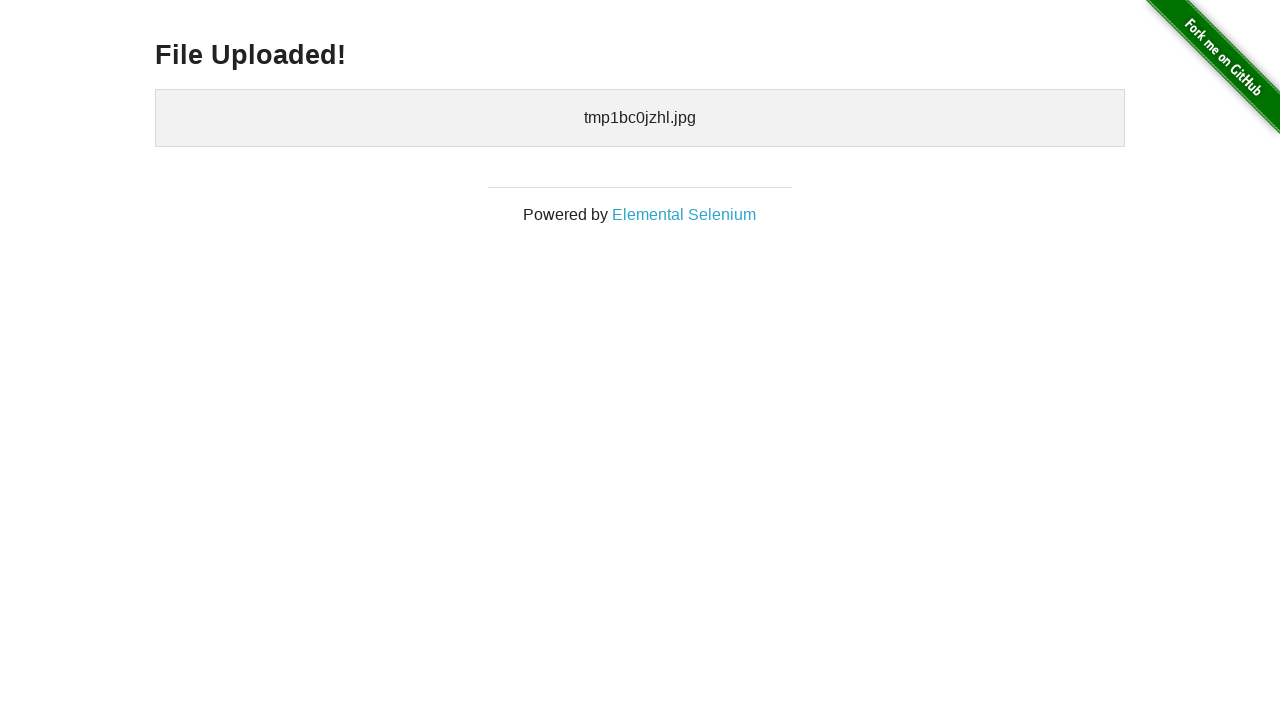